Tests dynamic loading with explicit wait timeout of 15 seconds by clicking start button and waiting for loading to complete

Starting URL: https://automationfc.github.io/dynamic-loading/

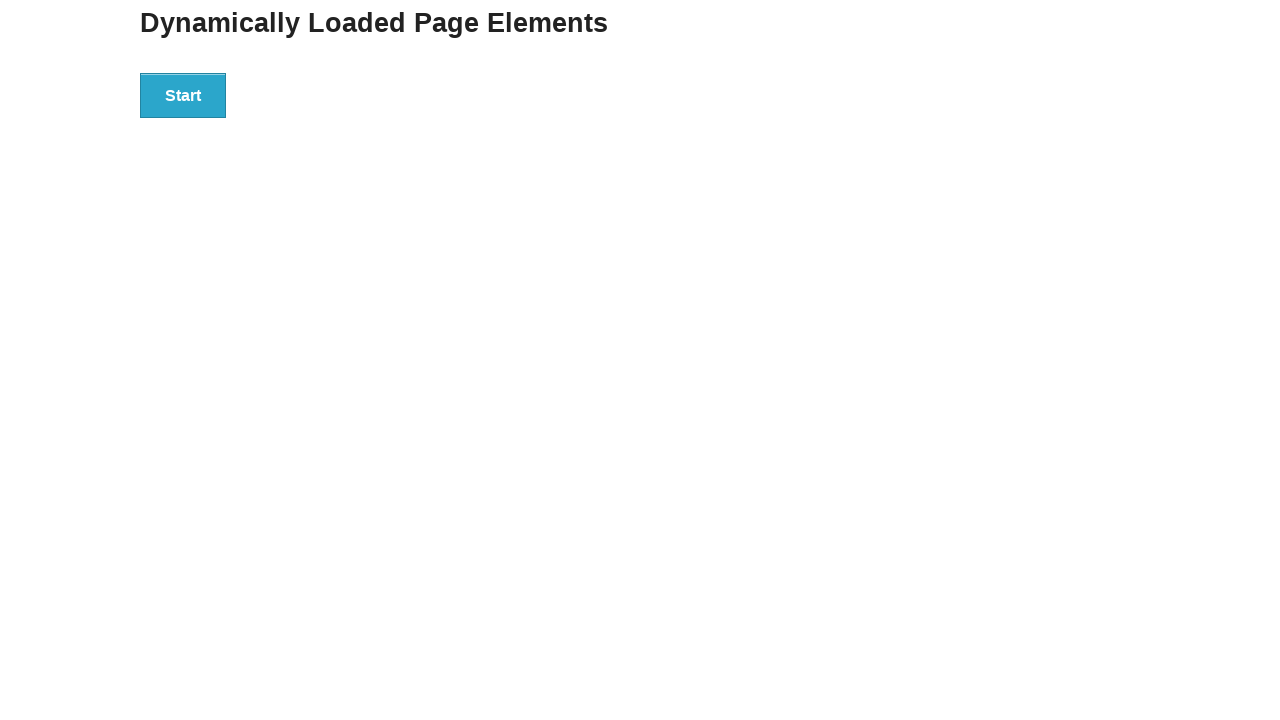

Clicked start button to initiate dynamic loading at (183, 95) on div#start>button
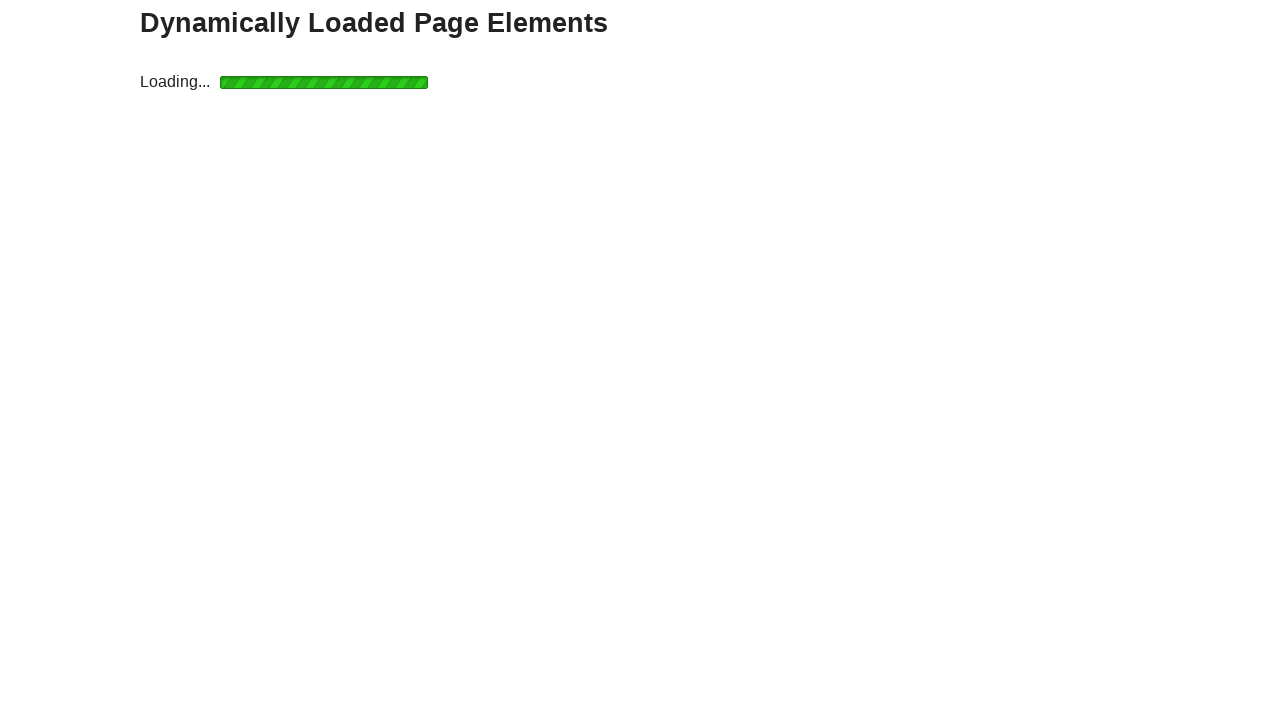

Loading icon disappeared after 15 second timeout
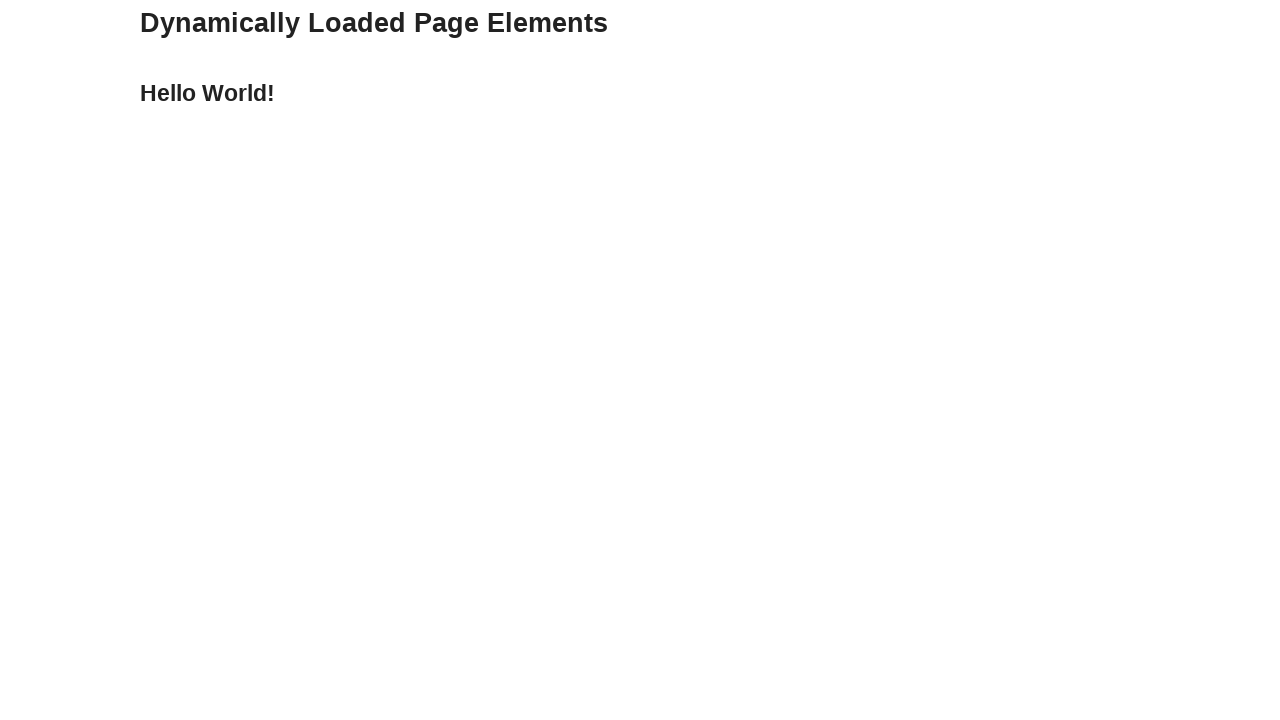

Completion text appeared after explicit wait
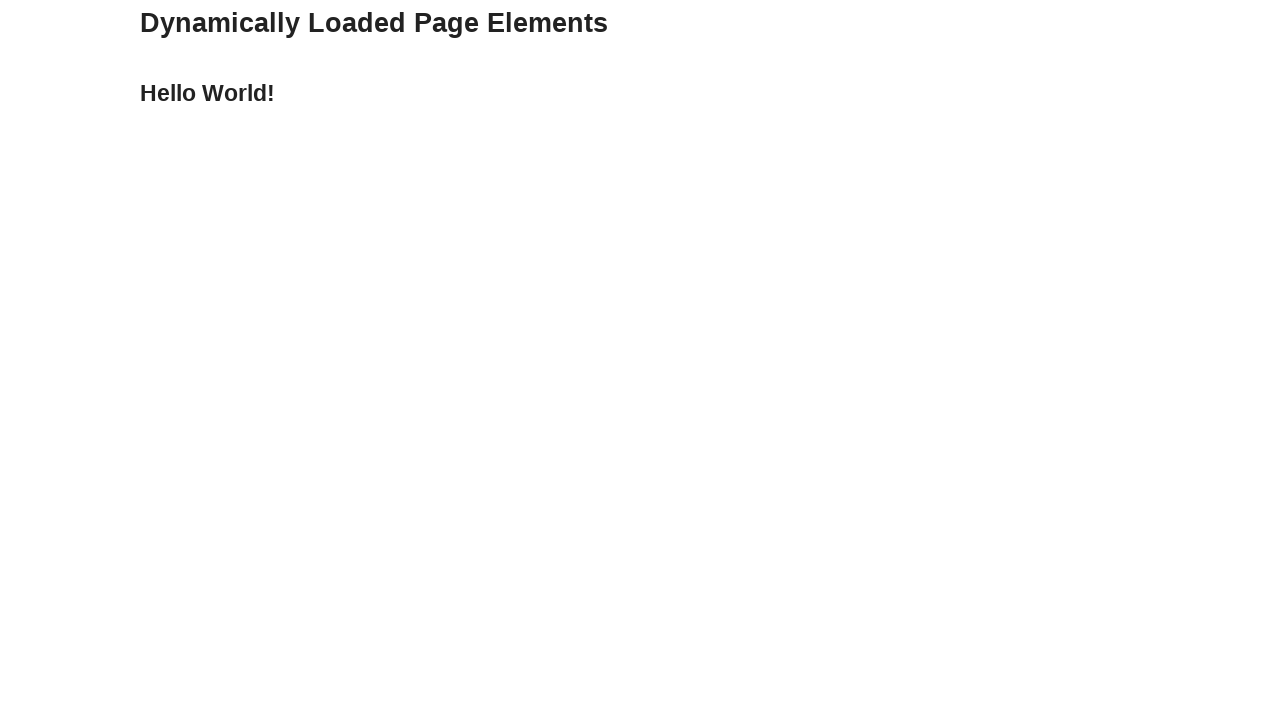

Verified completion text content equals 'Hello World!'
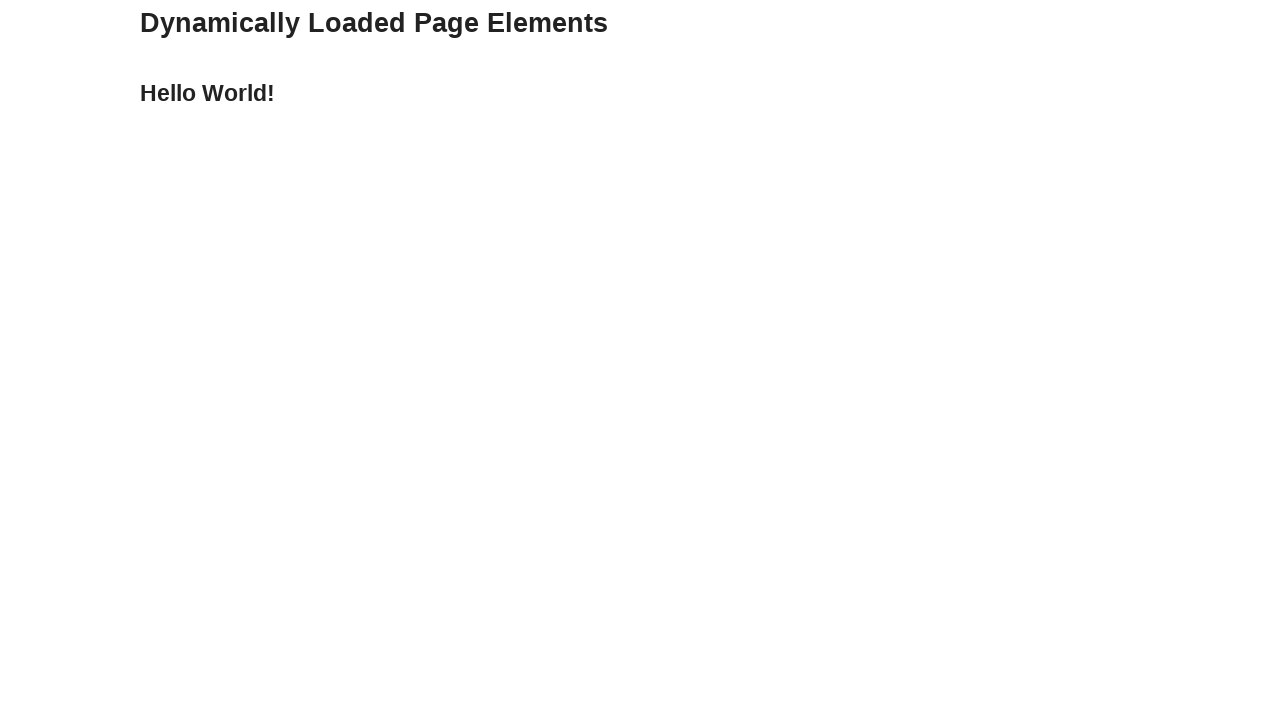

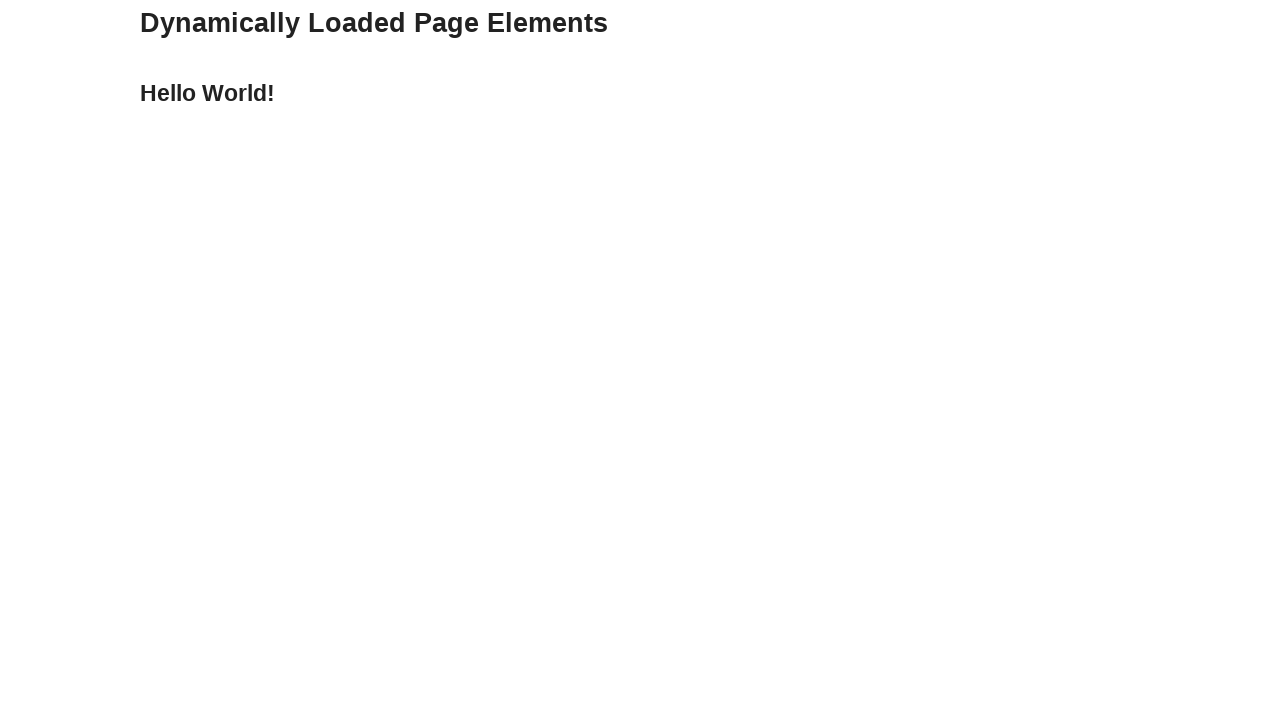